Navigates to the Time and Date world clock page and verifies that the world clock table with city times is displayed and contains data.

Starting URL: https://www.timeanddate.com/worldclock/

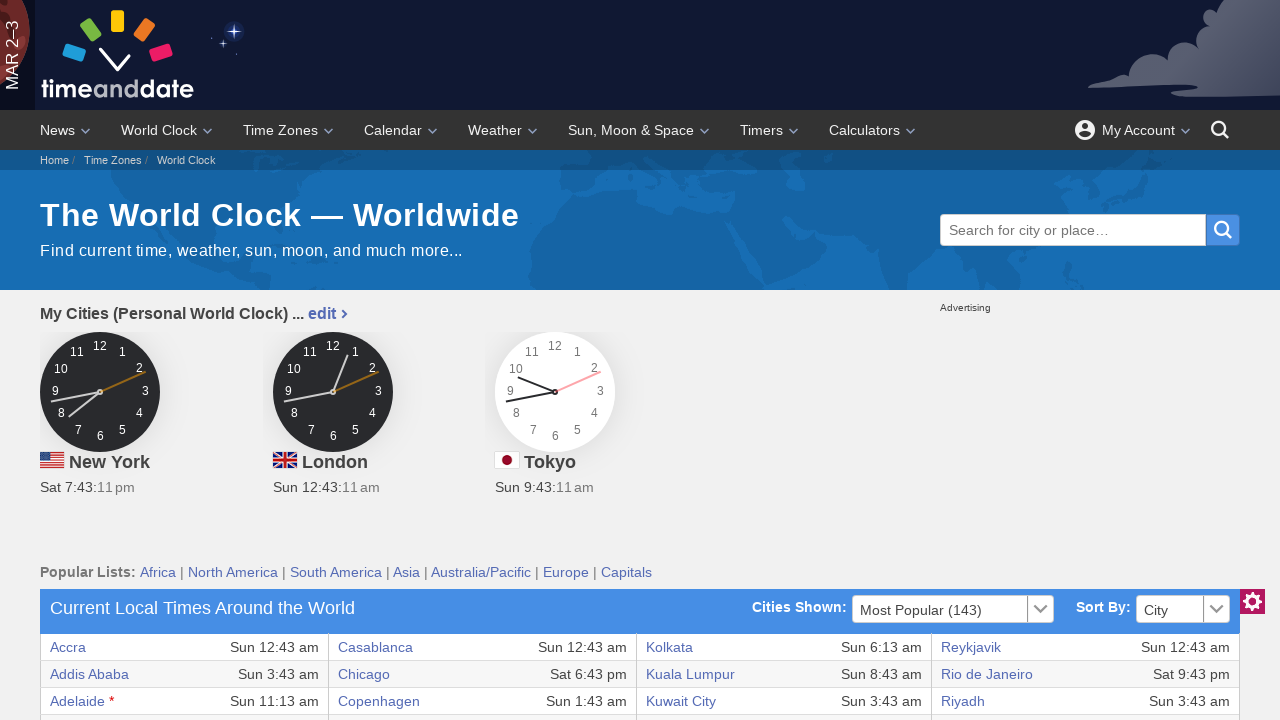

Waited for world clock table to load
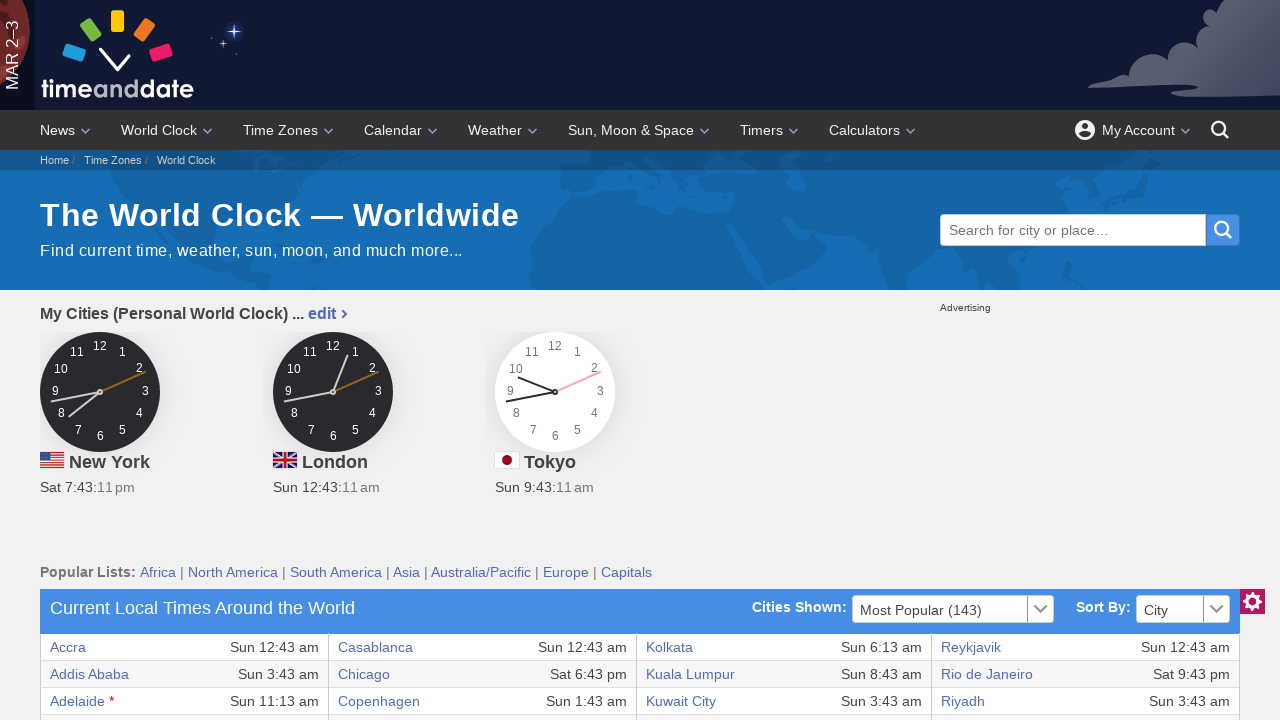

Verified first table cell is visible
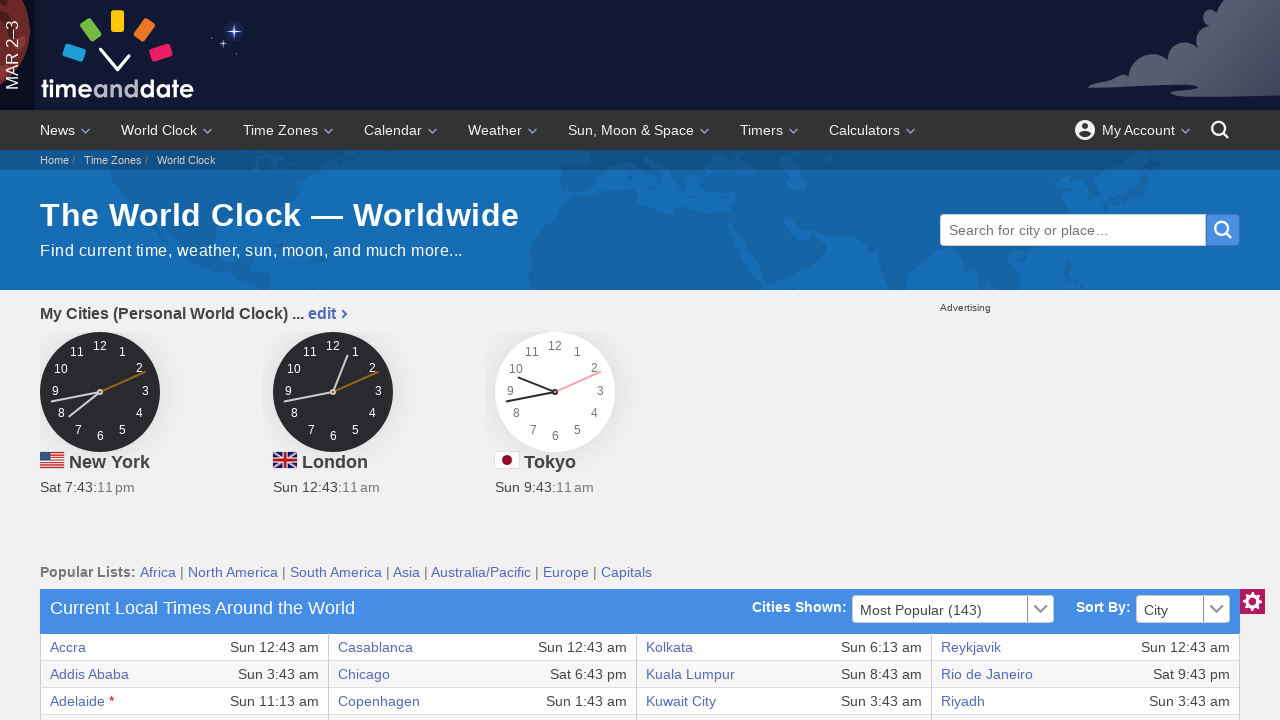

Verified table contains multiple rows (row 36 is visible)
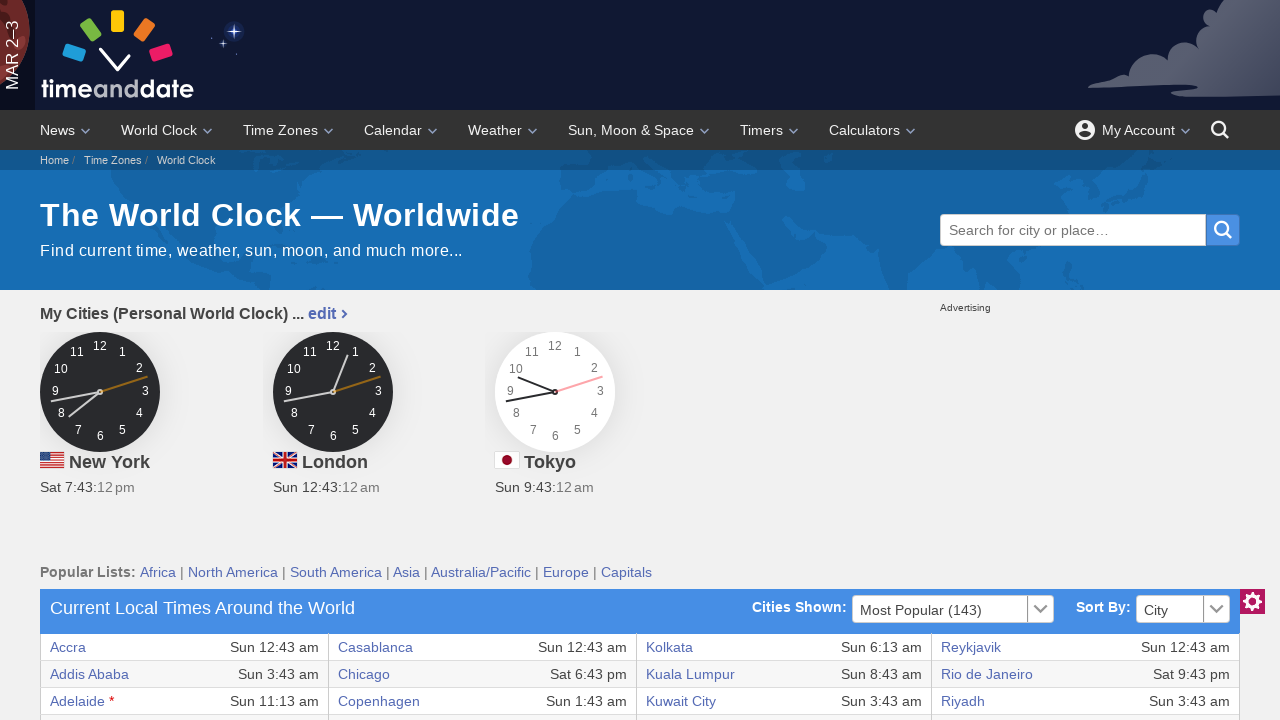

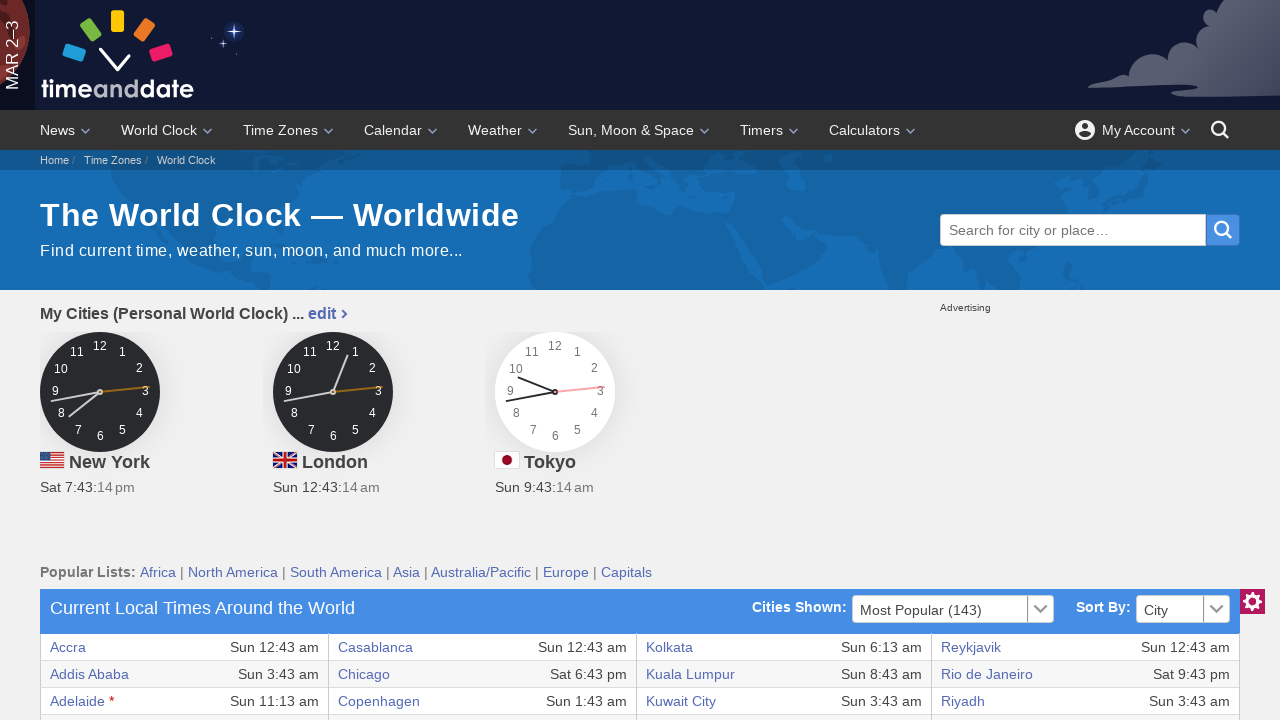